Tests table structure on the Sortable Data Tables page by clicking the link to navigate to the tables page and verifying table rows and columns exist.

Starting URL: https://the-internet.herokuapp.com/

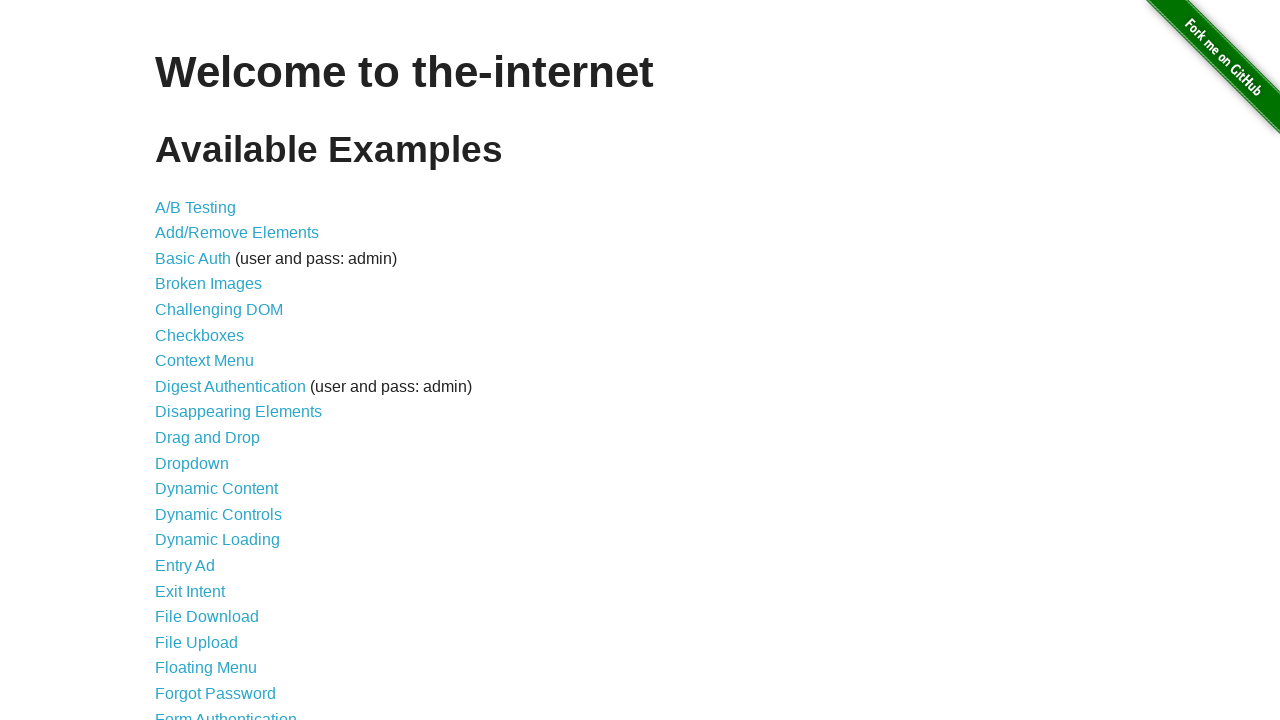

Clicked on 'Sortable Data Tables' link to navigate to tables page at (230, 574) on text=Sortable Data Tables
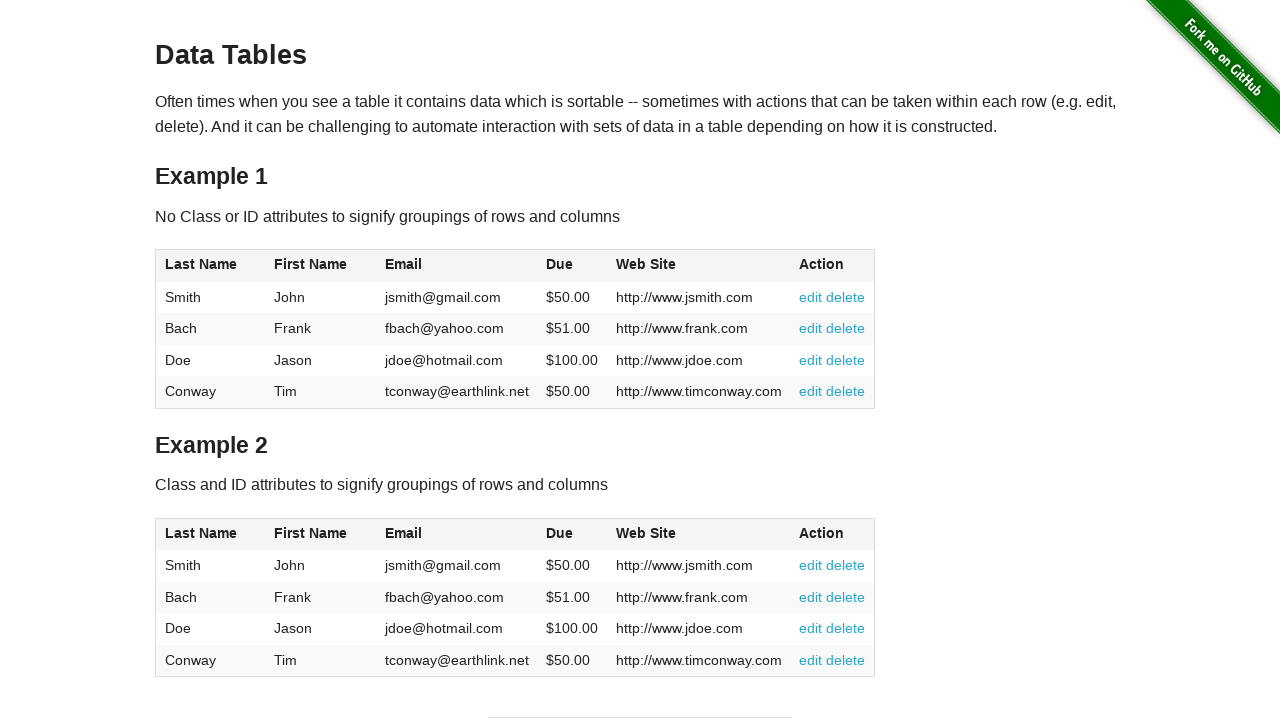

Table with id 'table1' became visible
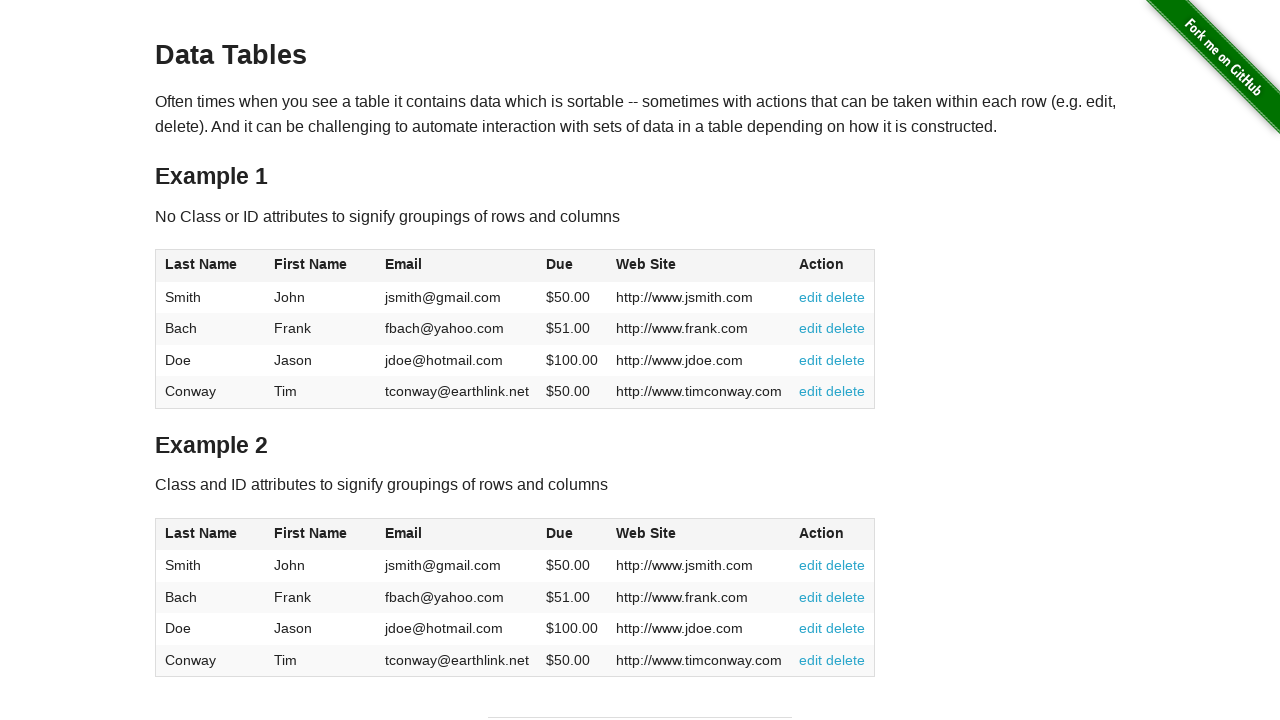

First table row appeared in table body
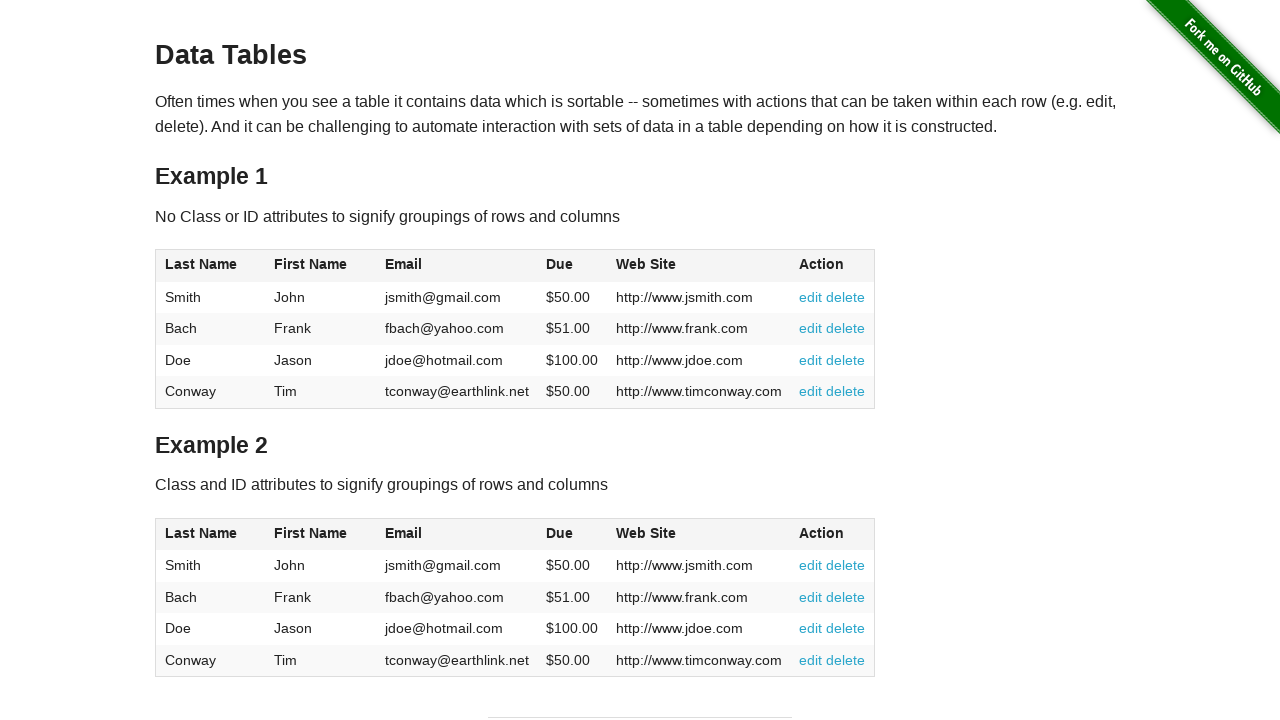

First table column header appeared in table
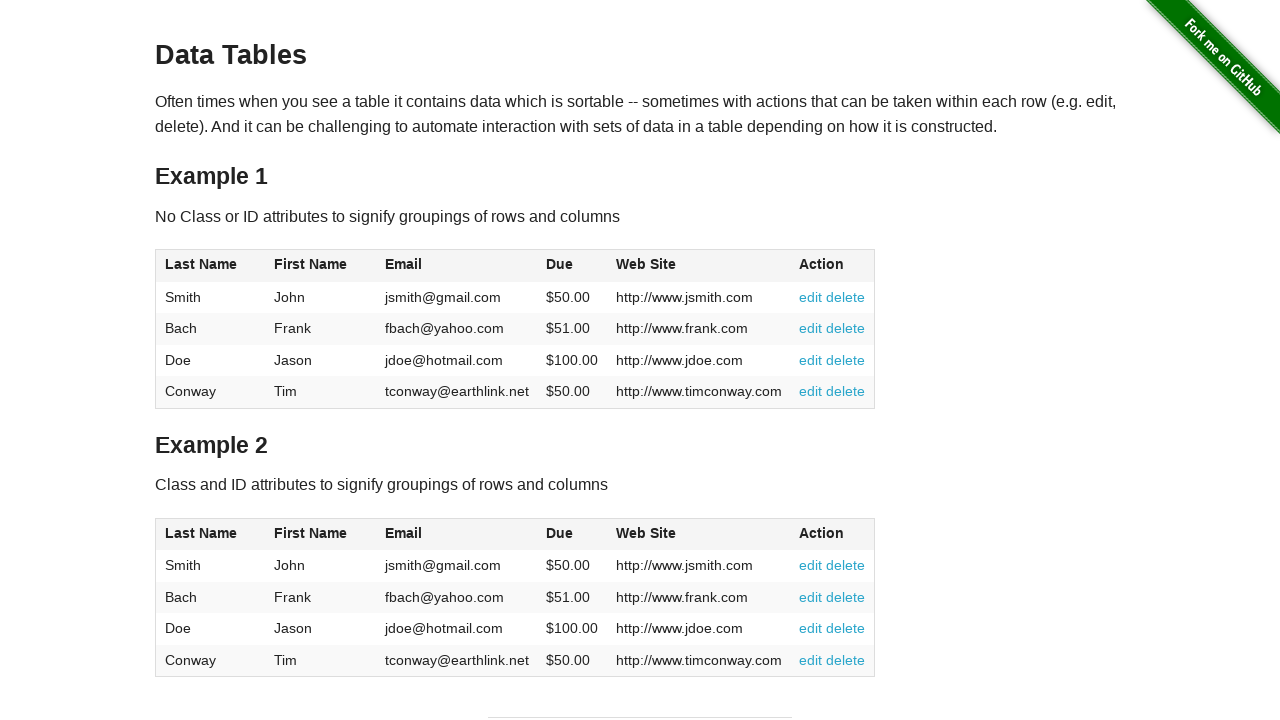

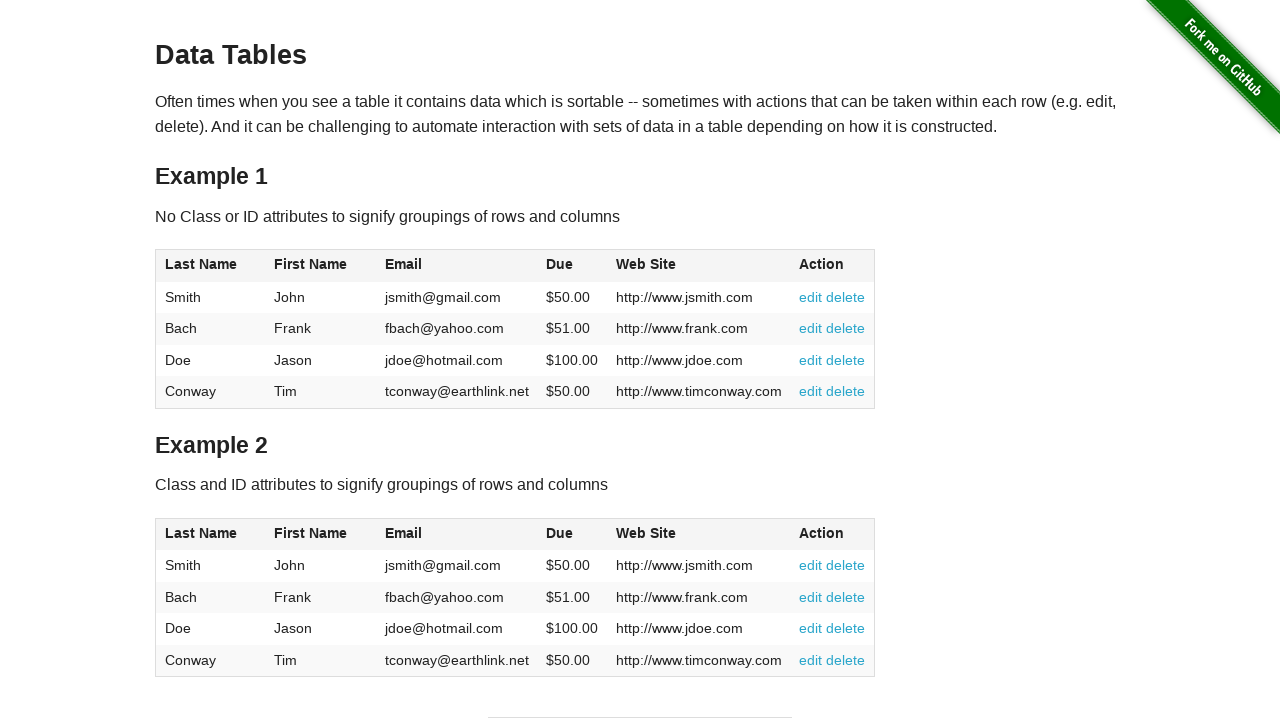